Tests handling of a JavaScript confirmation popup by clicking a button that triggers a confirm dialog and accepting it

Starting URL: https://the-internet.herokuapp.com/javascript_alerts

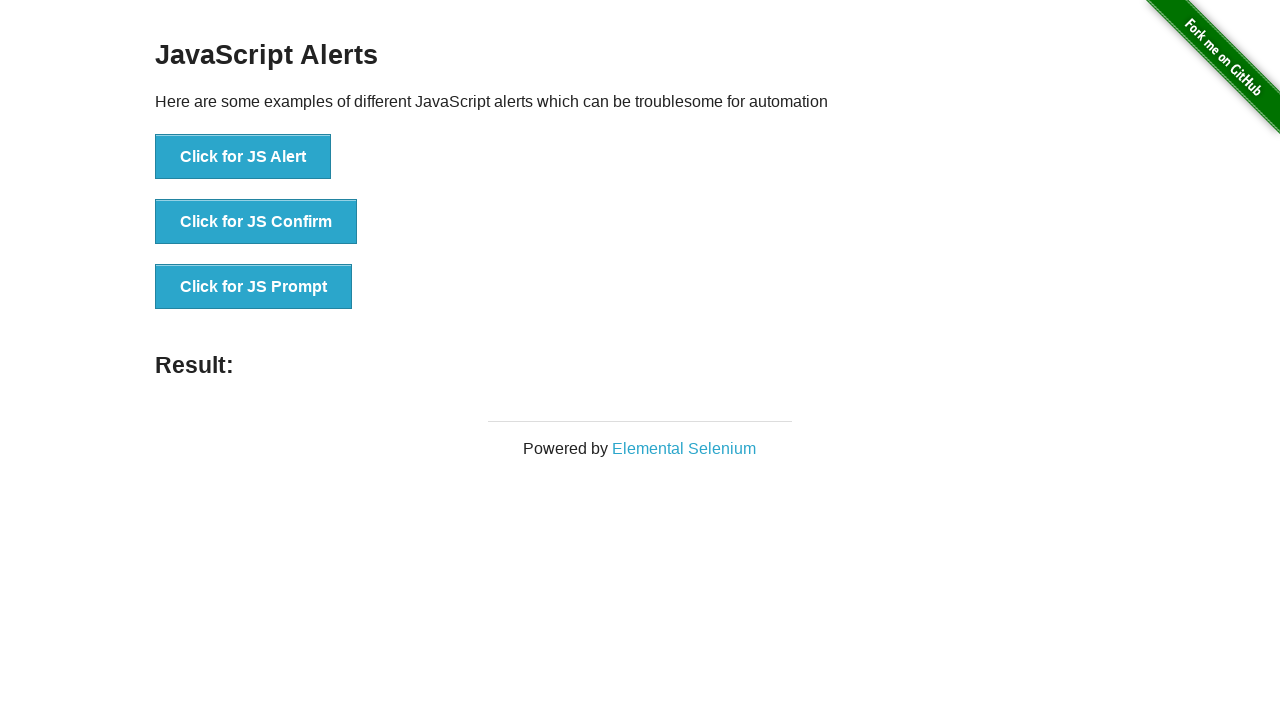

Set up dialog handler to accept confirmation popup
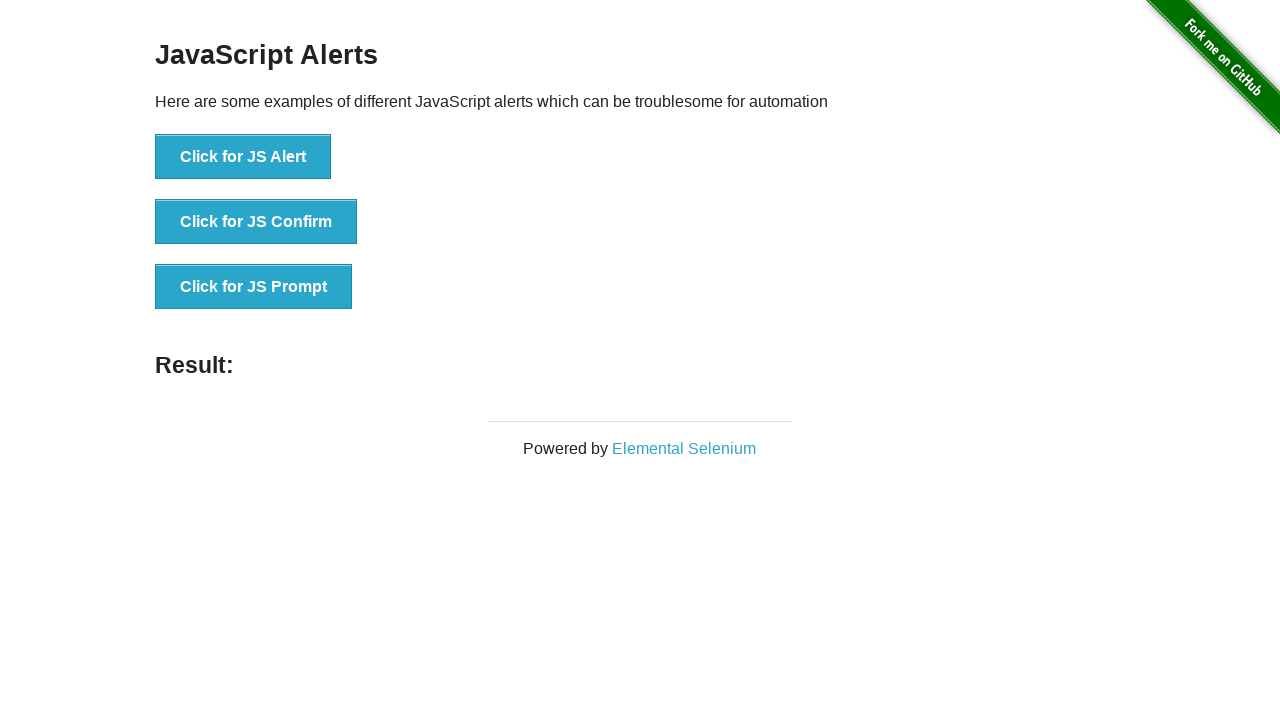

Clicked button to trigger JS Confirm dialog at (256, 222) on xpath=//button[text()='Click for JS Confirm']
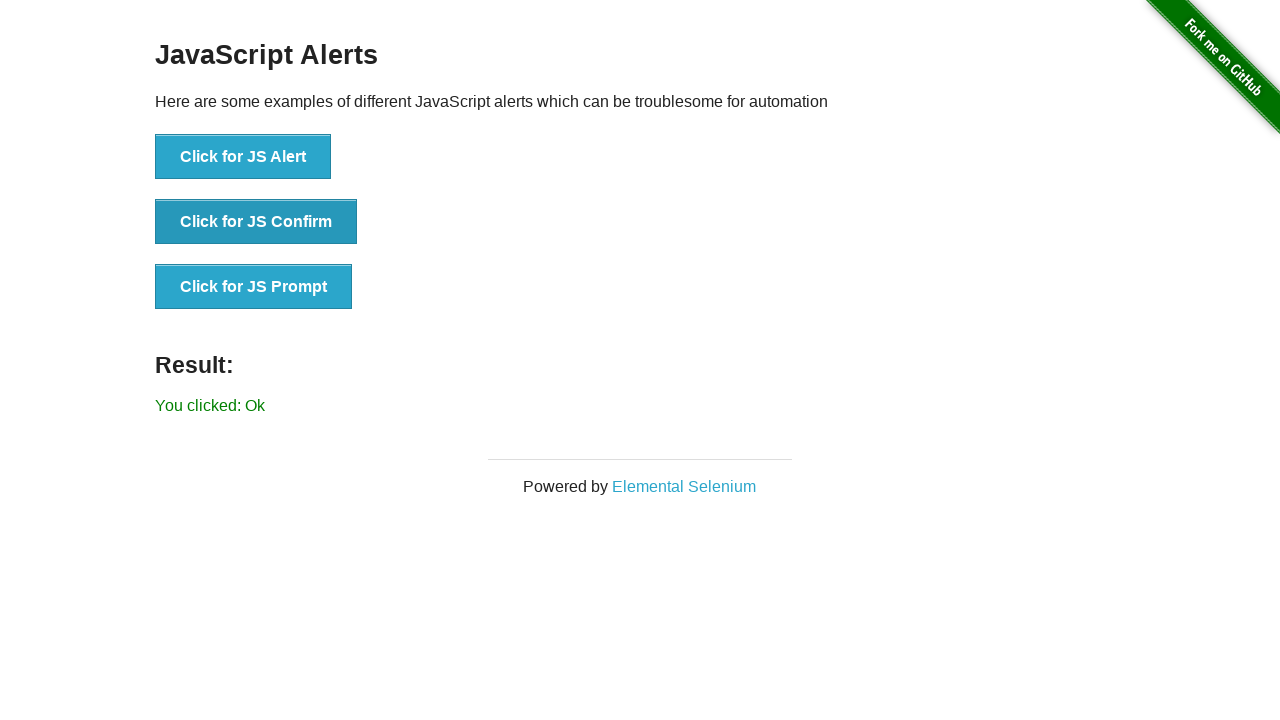

Waited for confirmation dialog to be handled
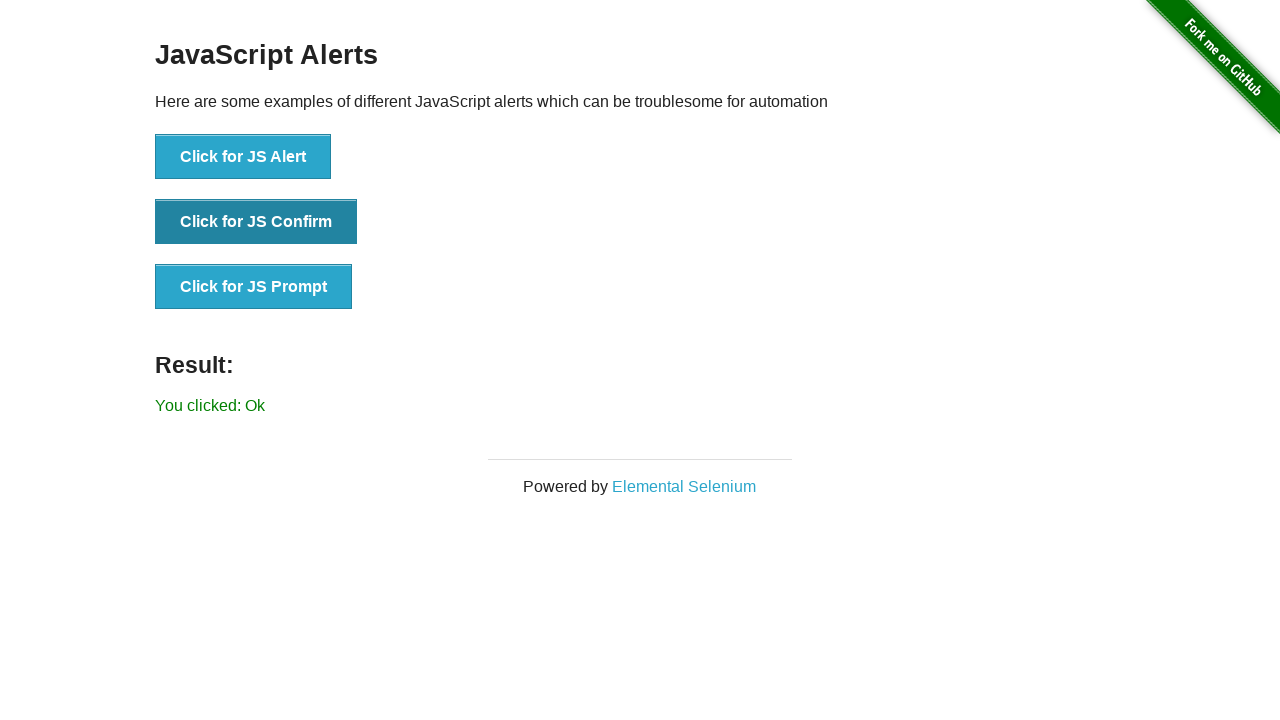

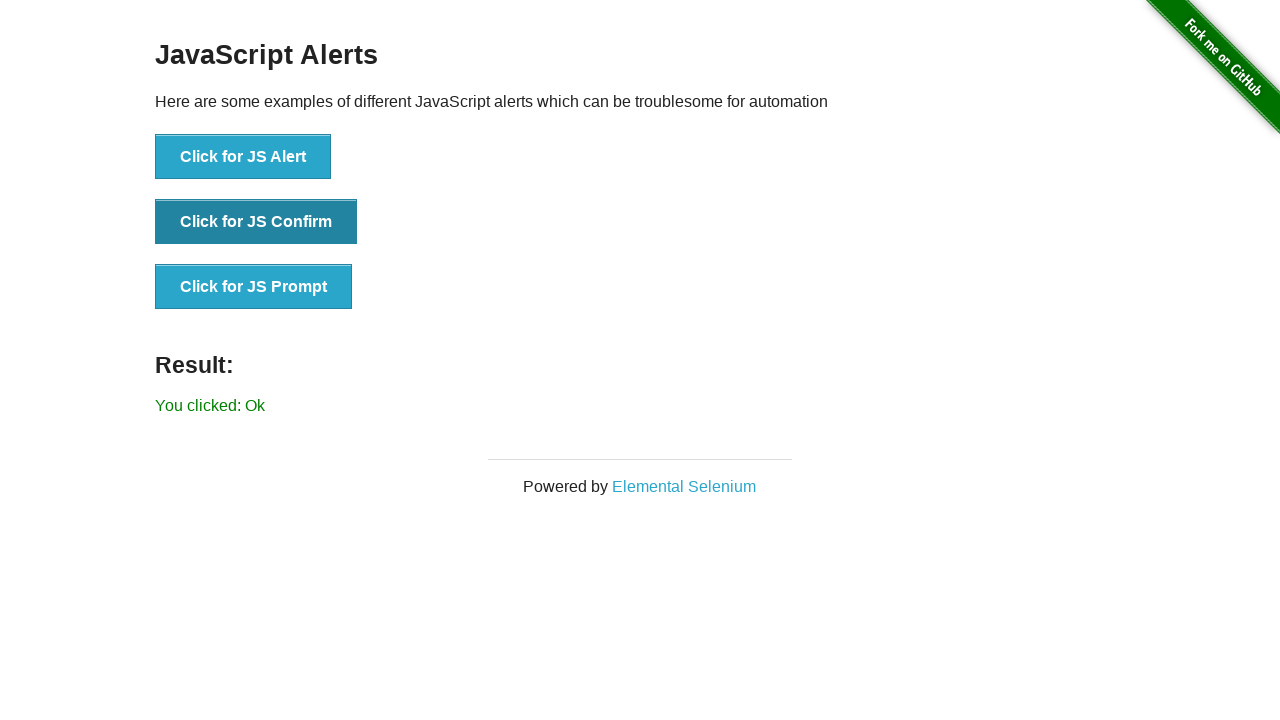